Tests handling of a JavaScript confirm dialog by clicking a button to trigger the confirm alert and then accepting it

Starting URL: https://demoqa.com/alerts

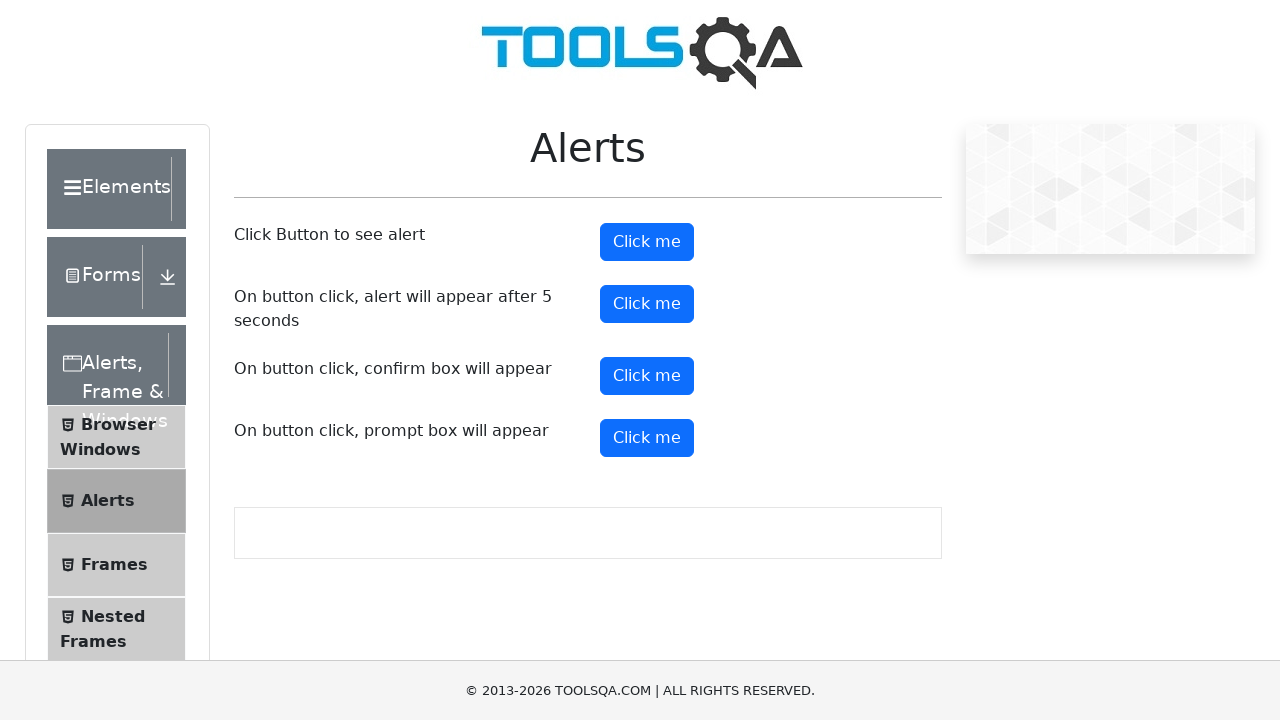

Clicked confirm button to trigger JavaScript confirm dialog at (647, 376) on button#confirmButton
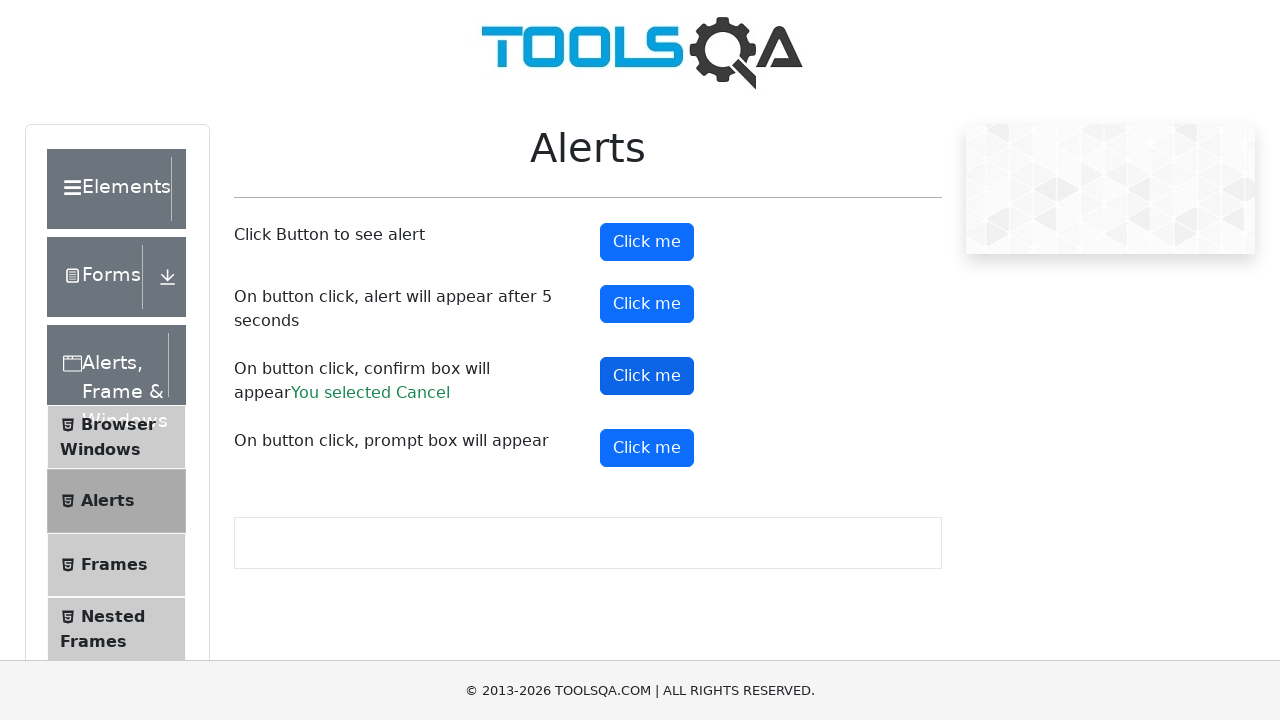

Set up dialog handler to accept the confirm alert
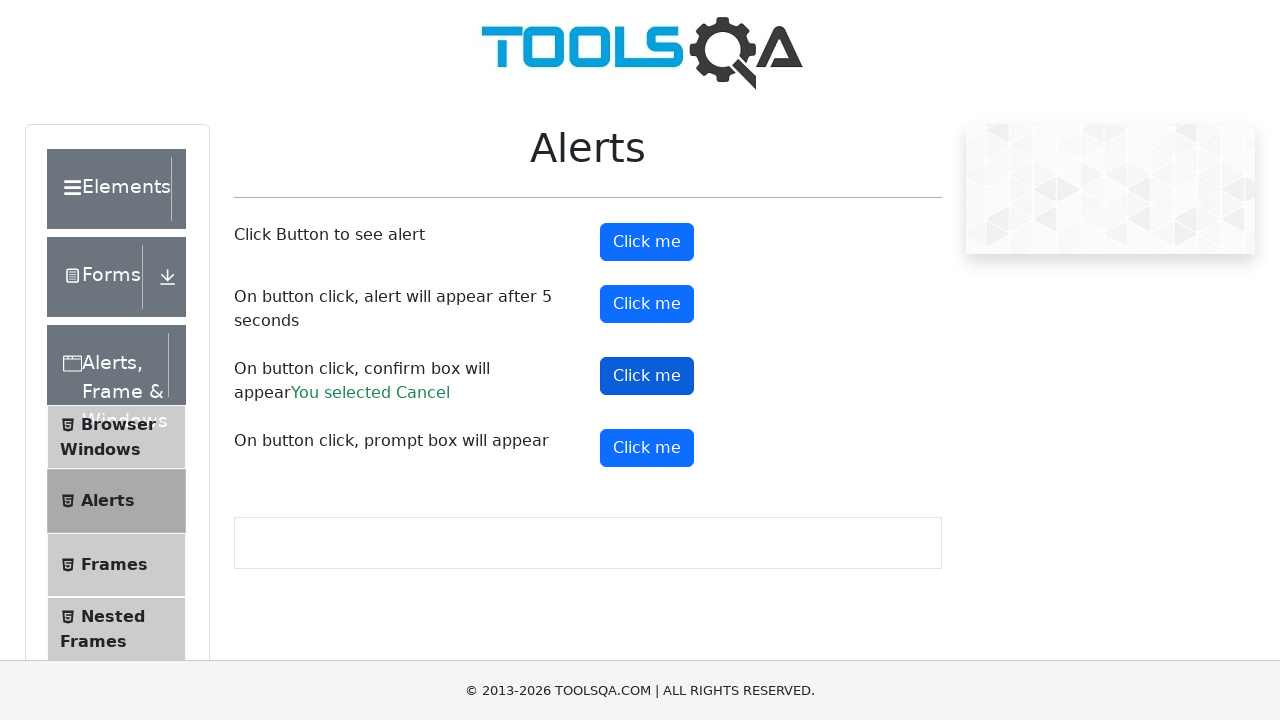

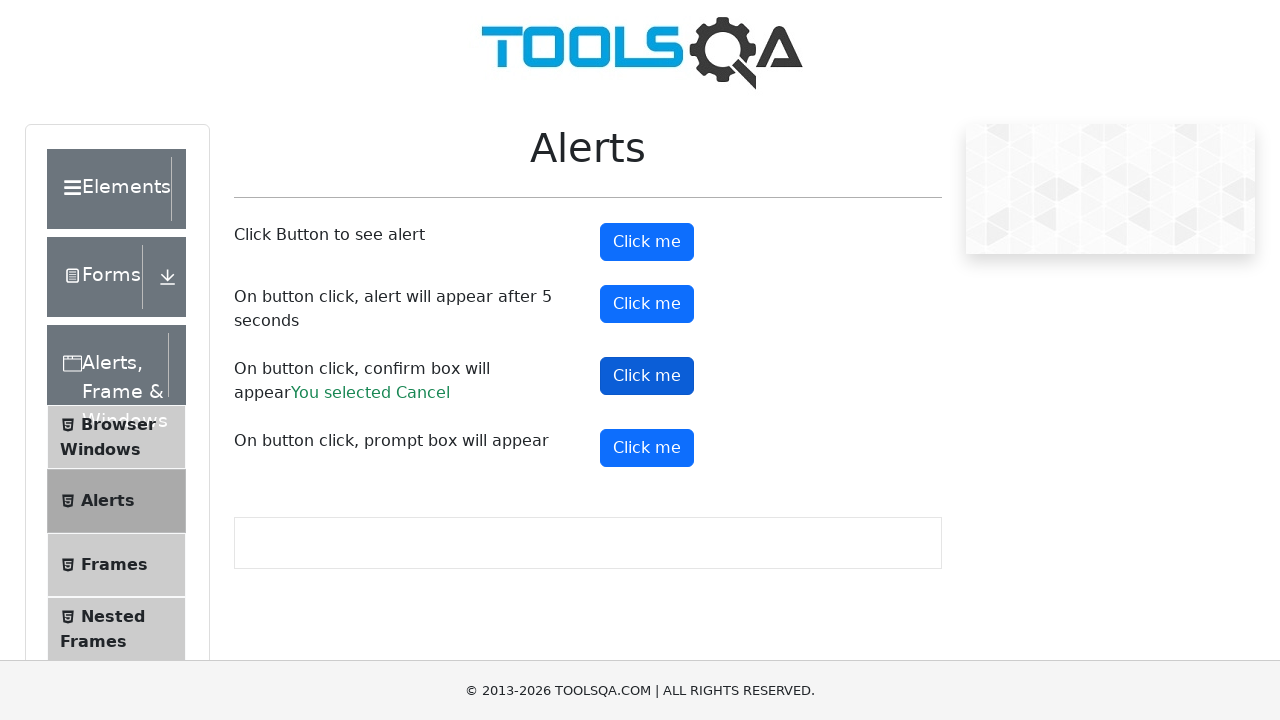